Tests JavaScript alert handling by filling a name field, triggering and accepting a simple alert, then triggering and dismissing a confirmation dialog on a practice automation website.

Starting URL: https://rahulshettyacademy.com/AutomationPractice/

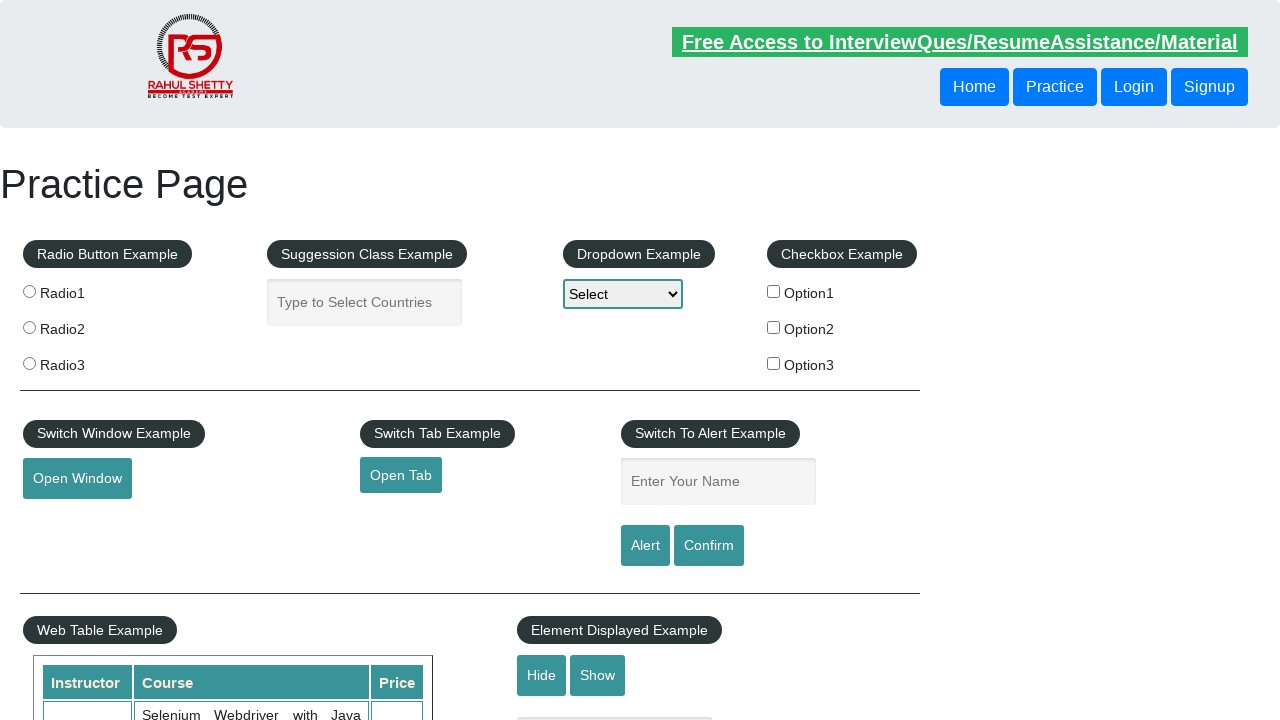

Filled name field with 'bharath' on #name
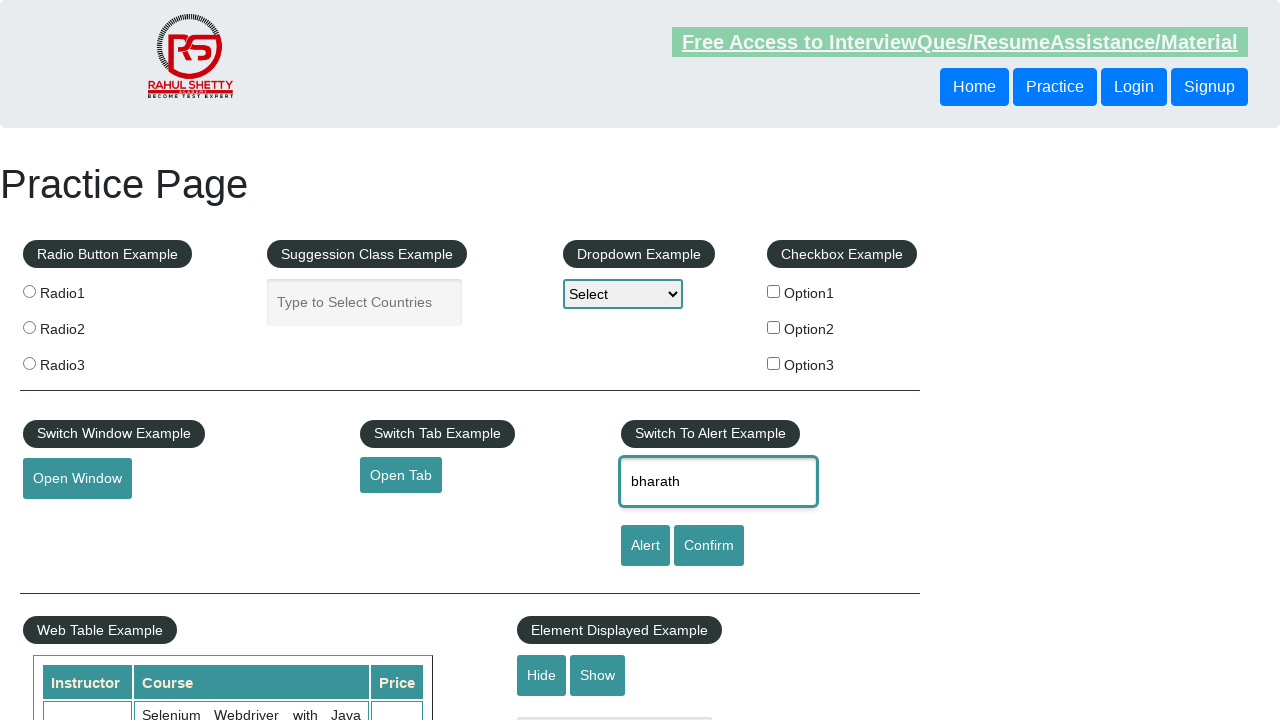

Clicked alert button to trigger simple alert at (645, 546) on #alertbtn
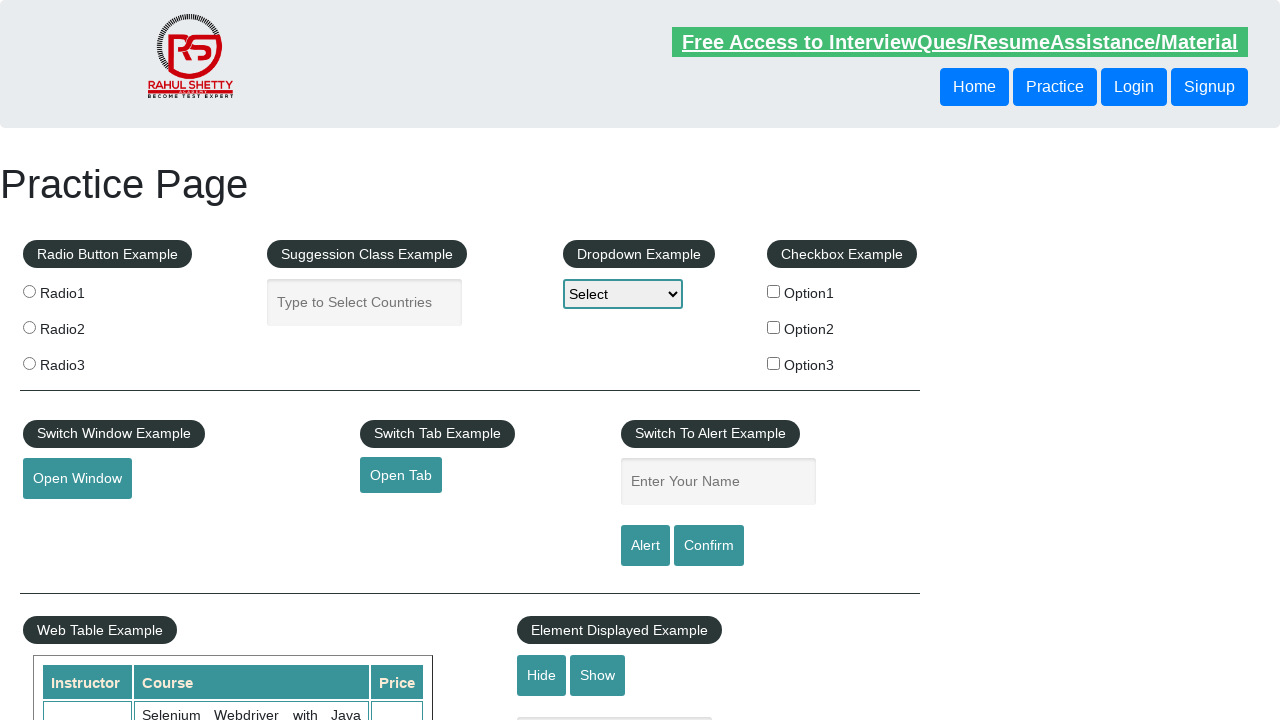

Set up dialog handler and triggered alert button, then accepted the alert at (645, 546) on #alertbtn
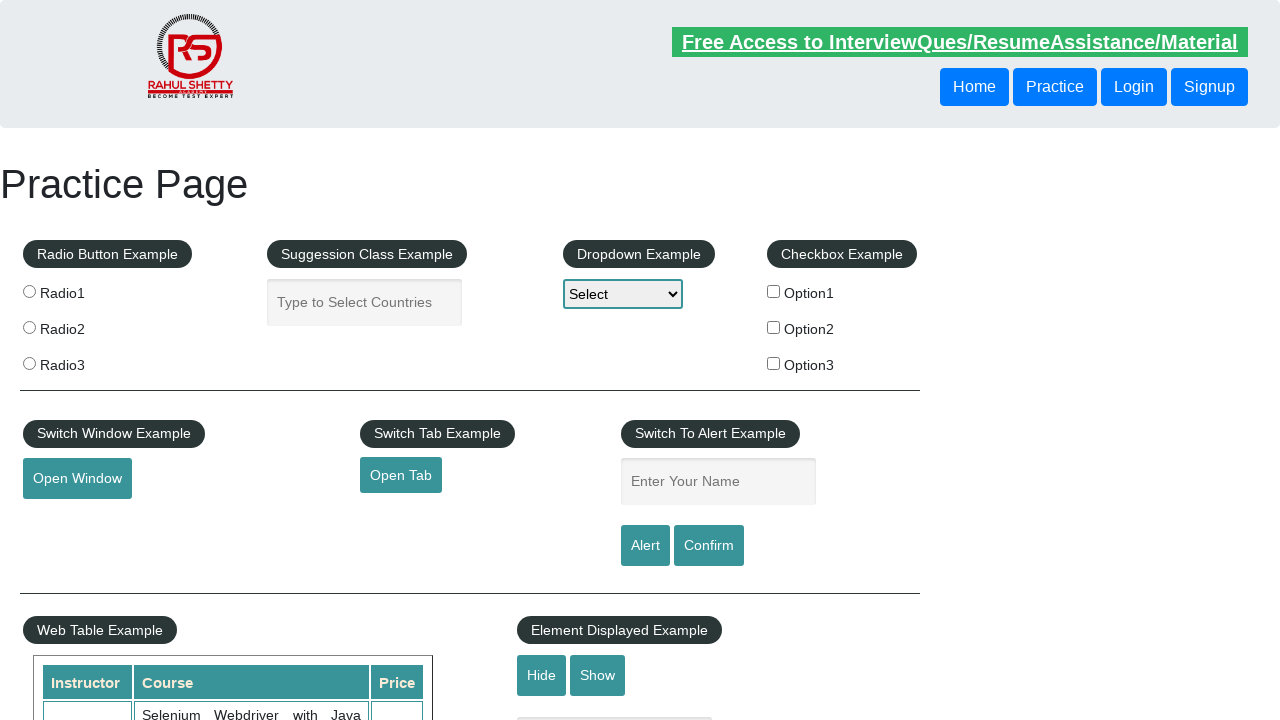

Waited 500ms for alert to be processed
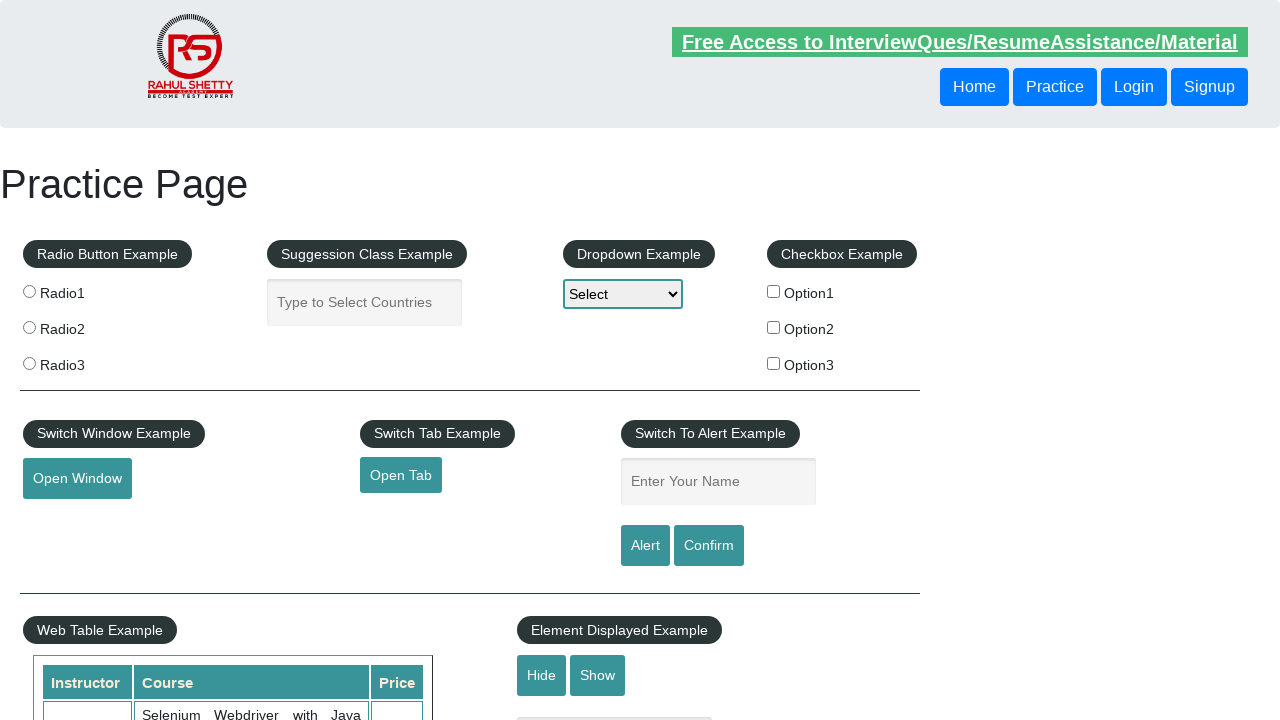

Set up dialog handler and triggered confirm button, then dismissed the confirmation dialog at (709, 546) on #confirmbtn
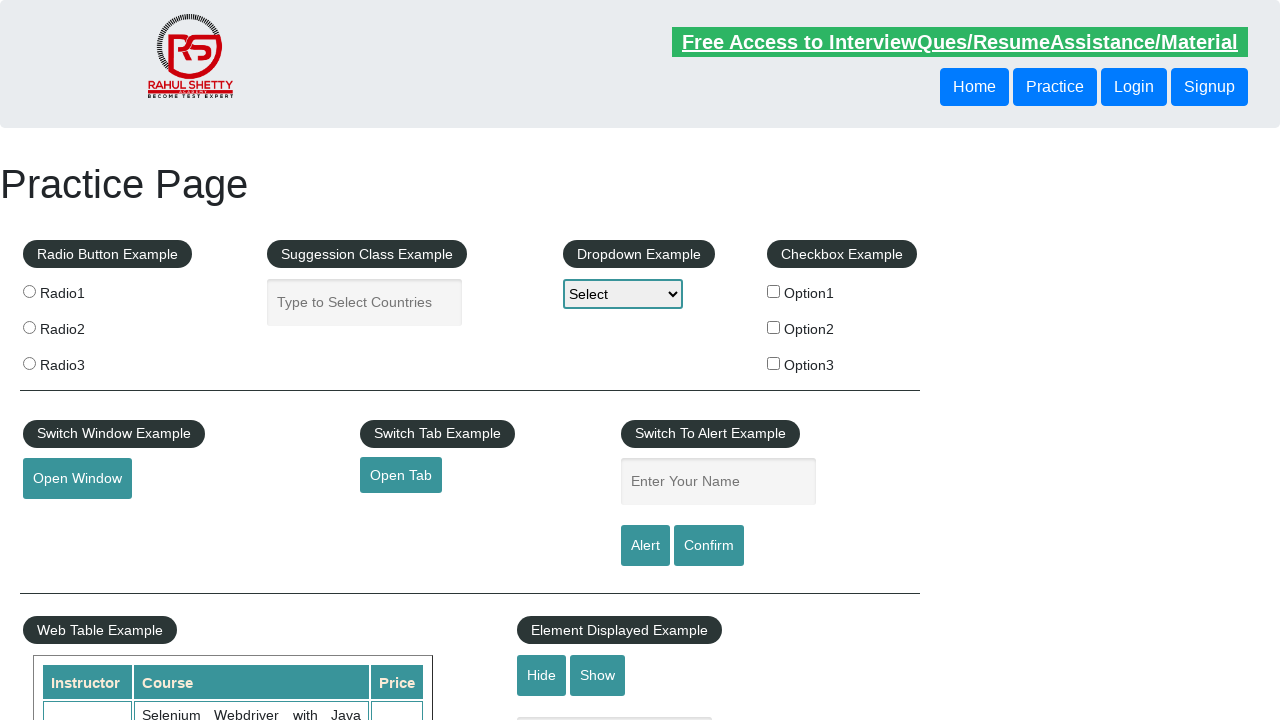

Waited 500ms for confirmation dialog to be processed
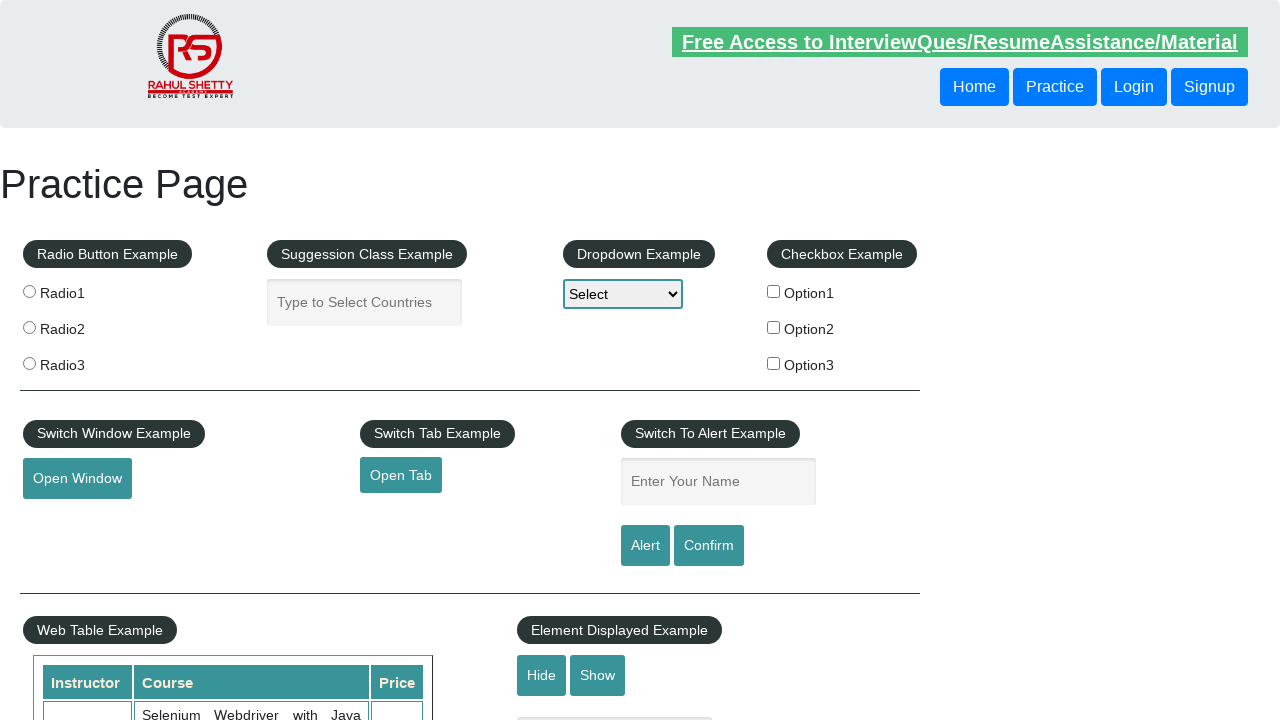

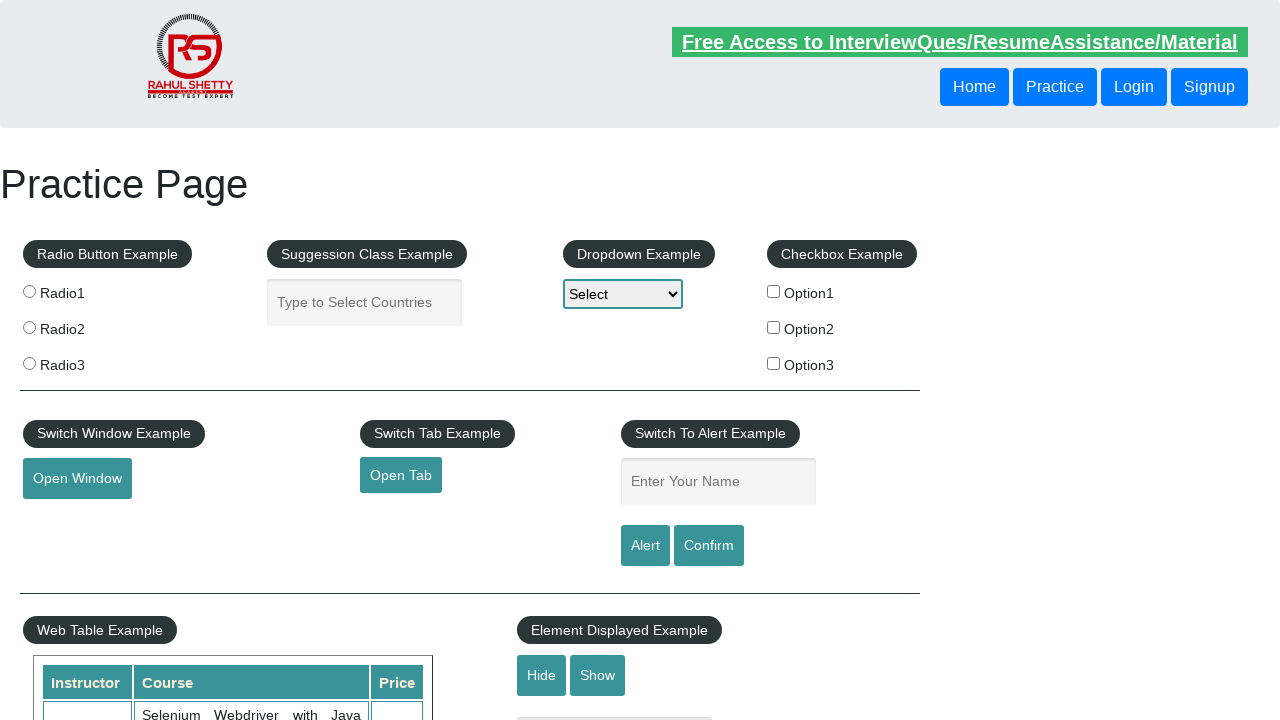